Navigates to the Indian Railways government website and verifies that the page loads successfully by checking for the page title.

Starting URL: http://indianrail.gov.in/

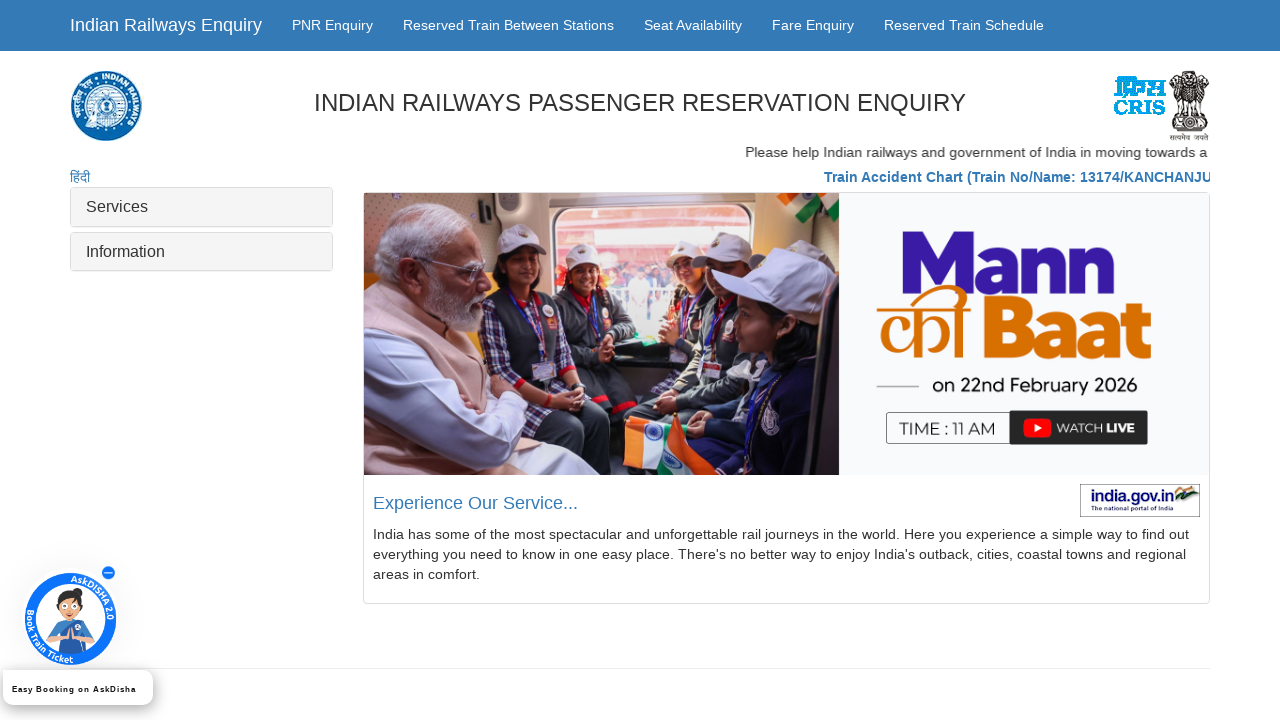

Navigated to Indian Railways government website
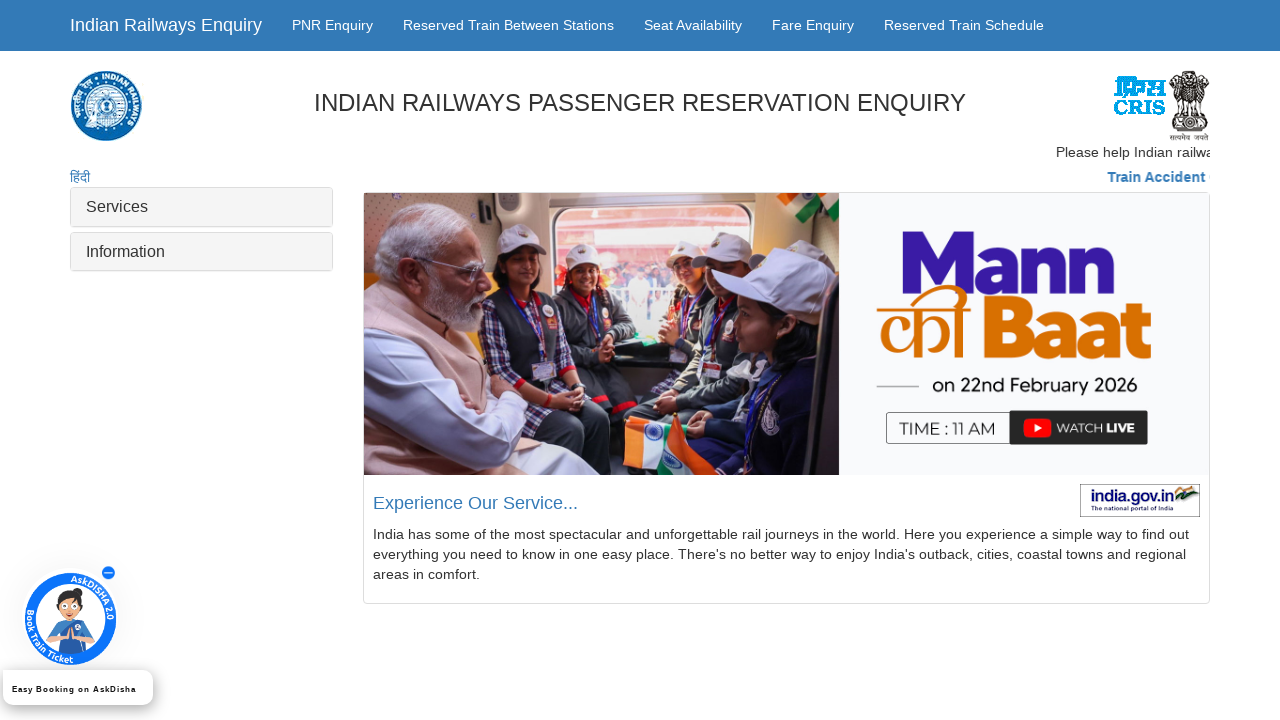

Page loaded successfully (DOM content loaded)
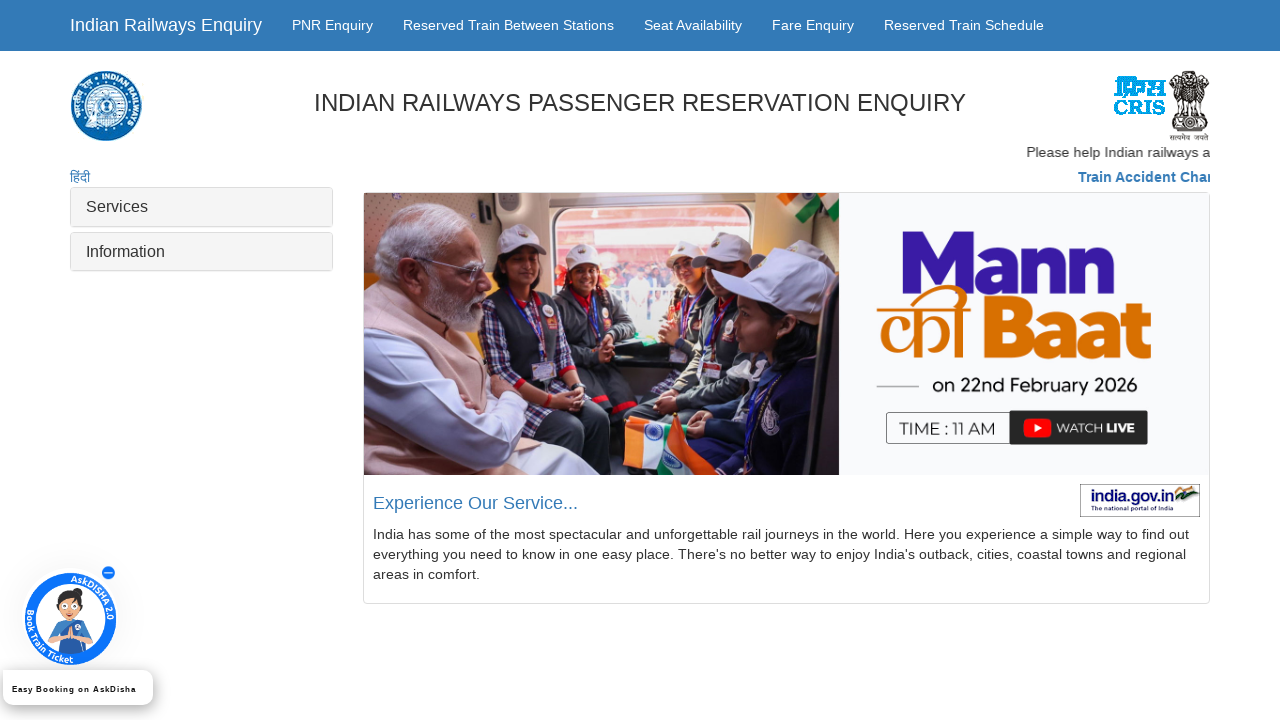

Retrieved page title: Welcome to Indian Railway Passenger Reservation Enquiry
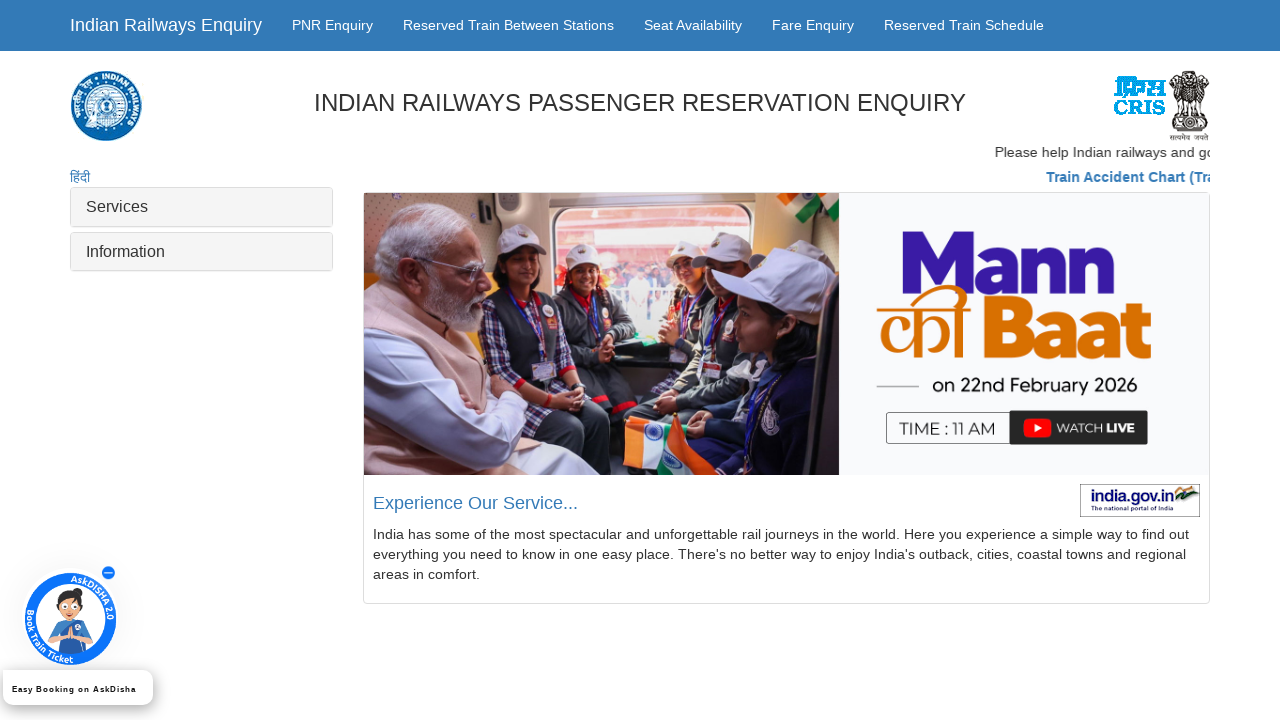

Verified that page title exists and is not empty
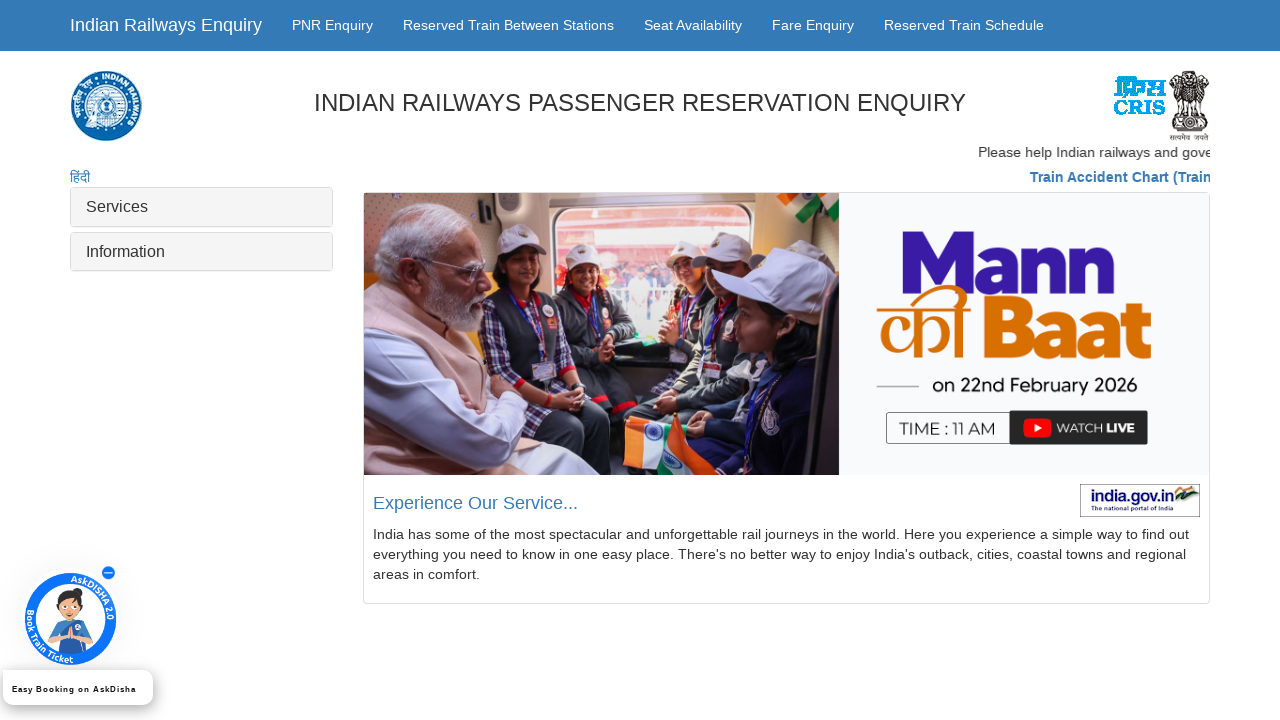

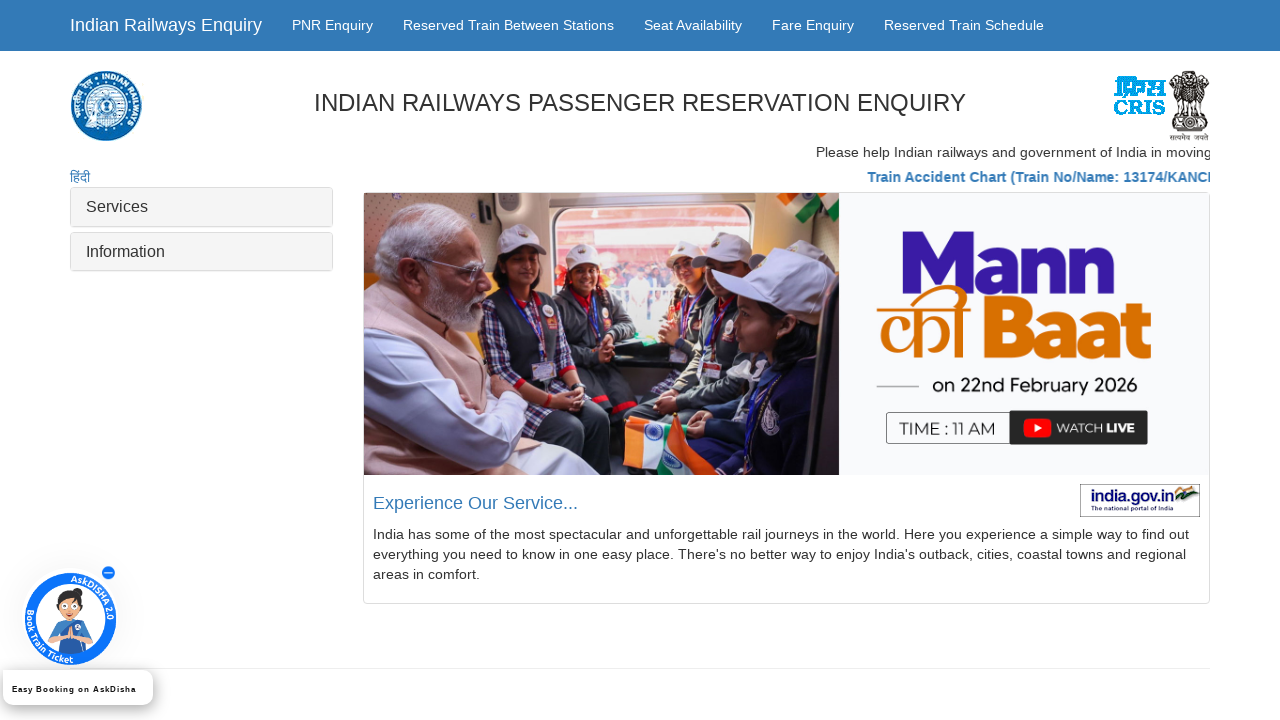